Tests modal dialog form by opening a create user dialog, filling in user details, and submitting the form

Starting URL: http://www.seleniumui.moderntester.pl/modal-dialog.php

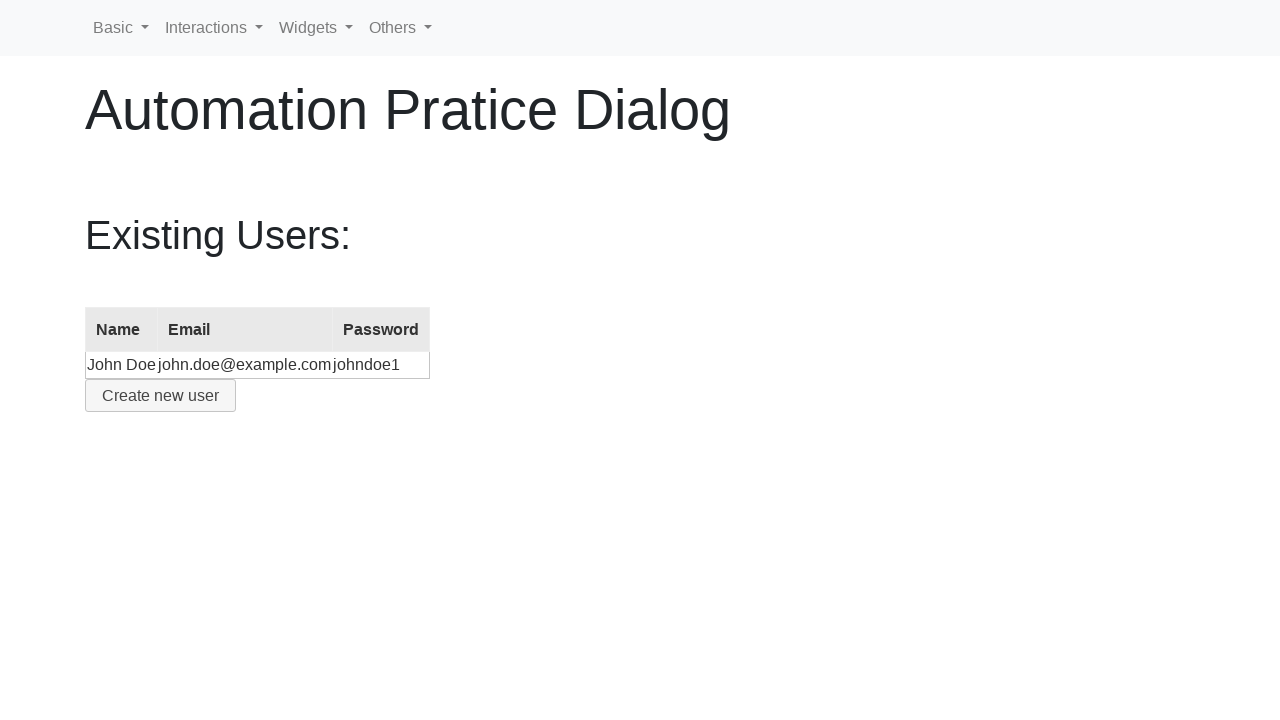

Clicked button to open create user dialog at (160, 396) on #create-user
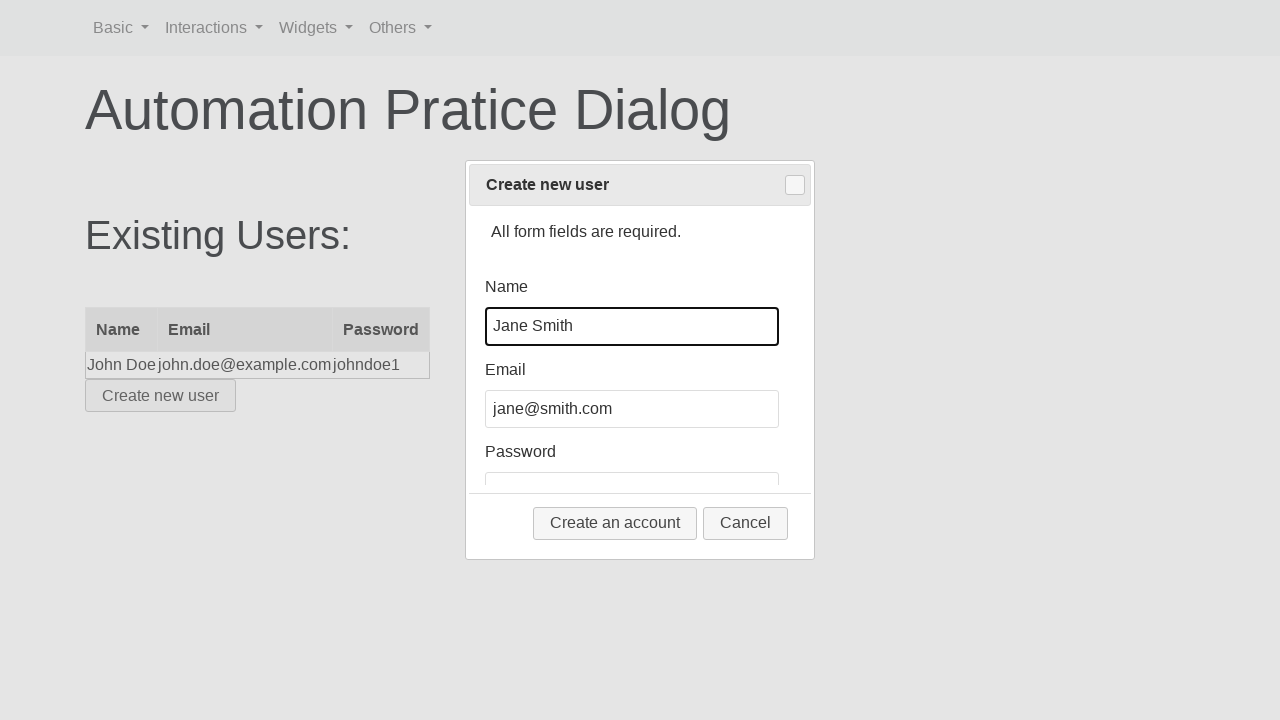

Filled name field with 'Bruce Willis' on #name
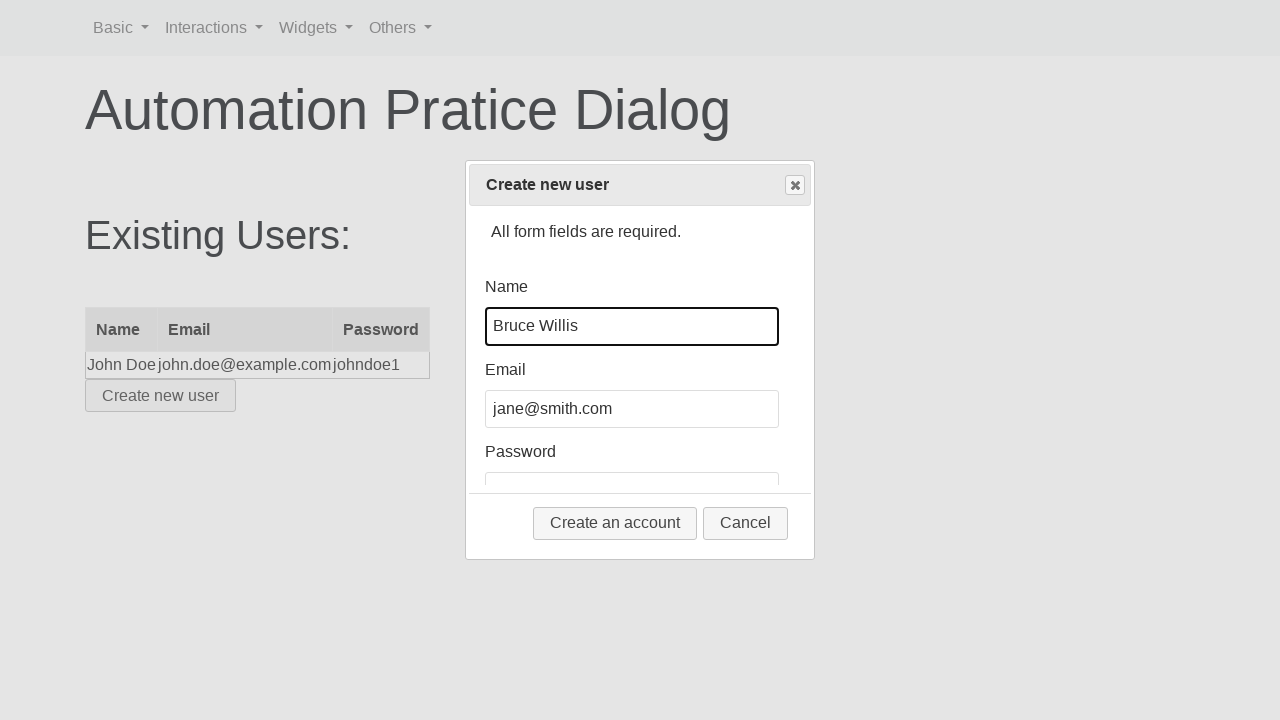

Filled email field with 'bwillis@gmail.com' on #email
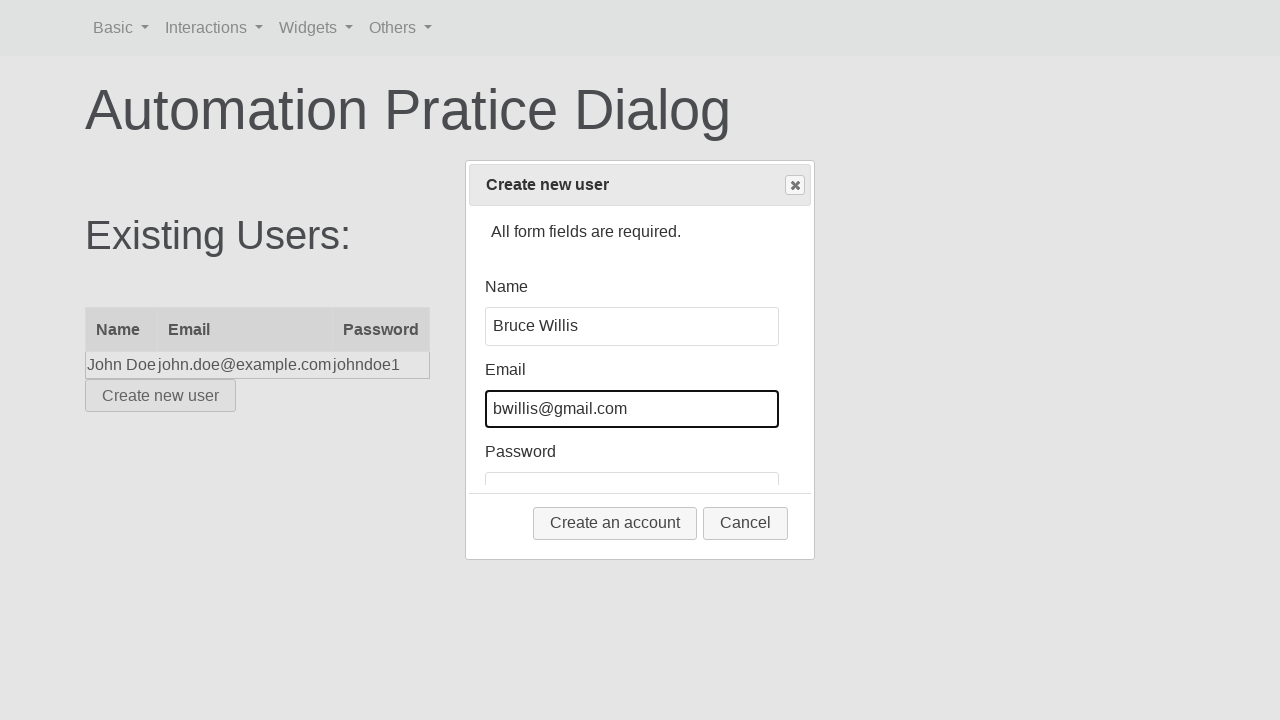

Filled password field with 'foreverwillis' on #password
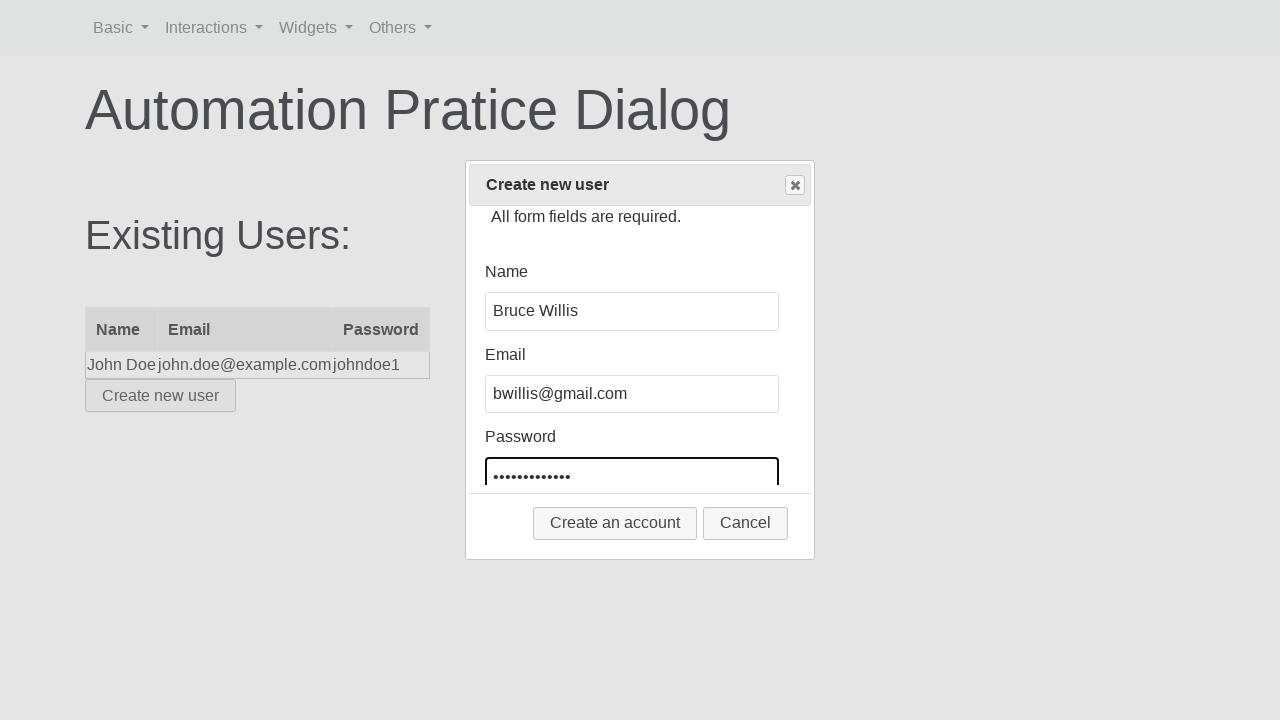

Clicked 'Create an account' button to submit form at (615, 523) on button:has-text('Create an account')
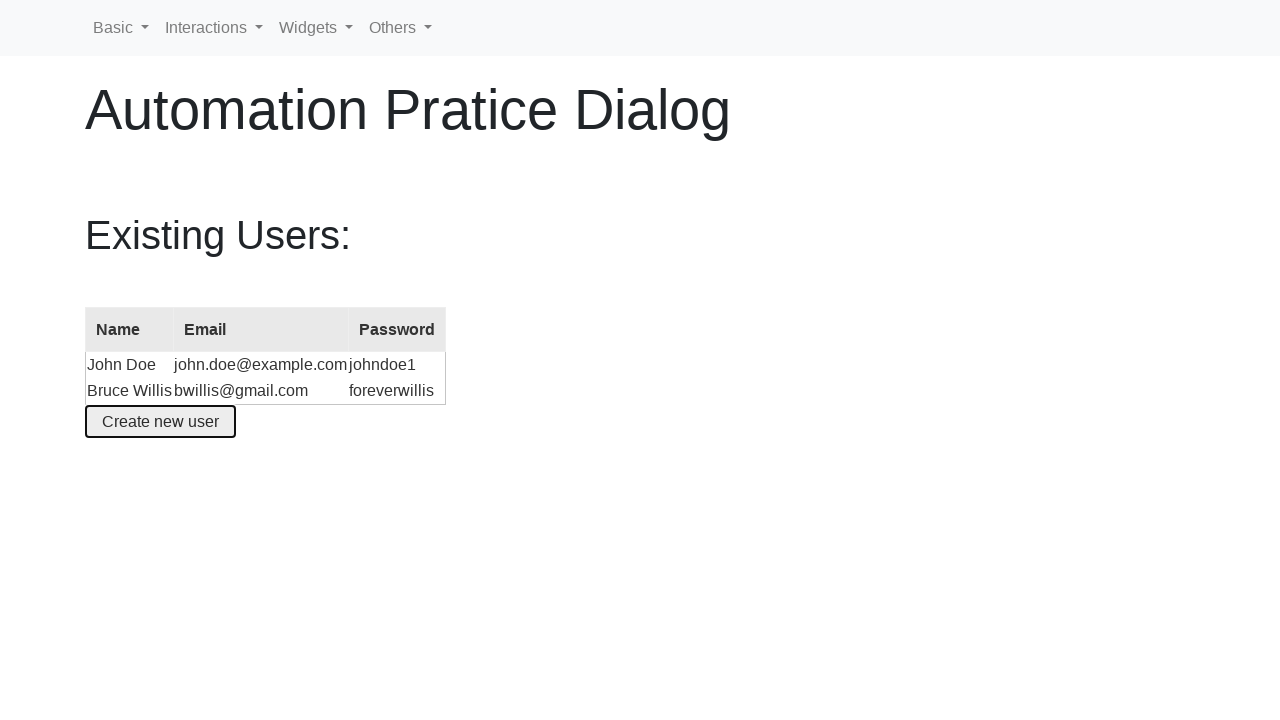

Waited for new user data to be added to table
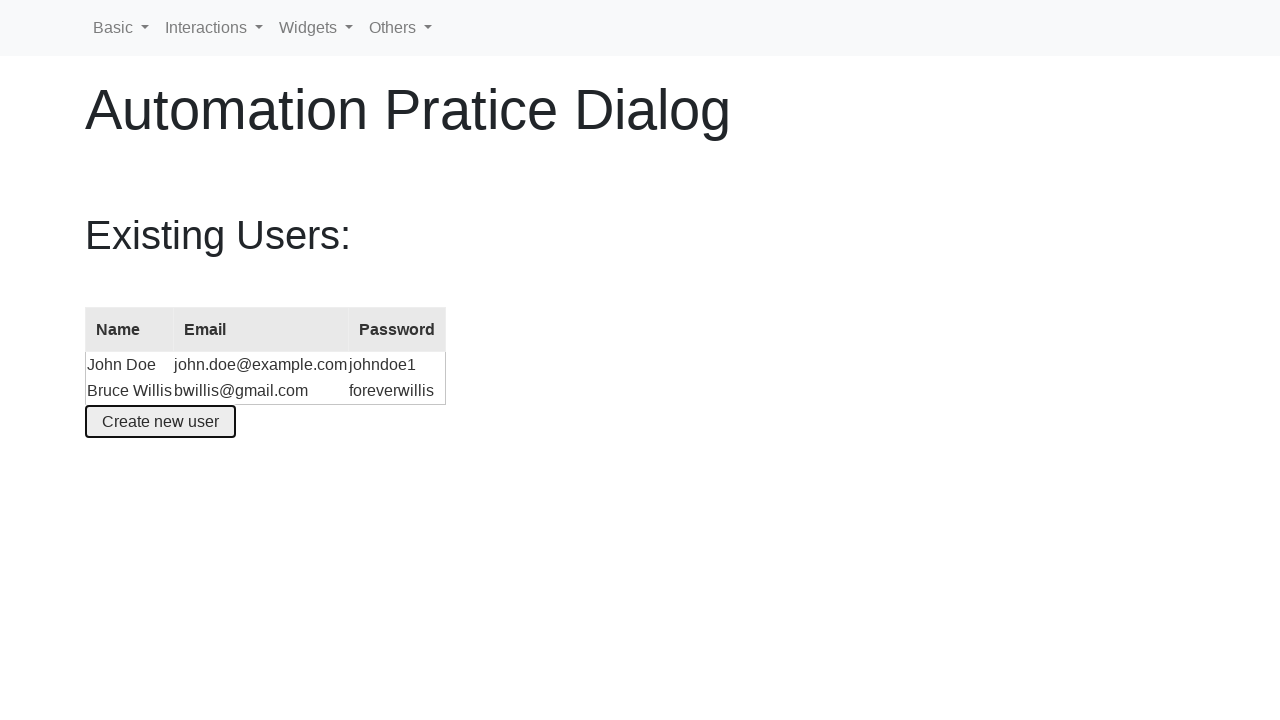

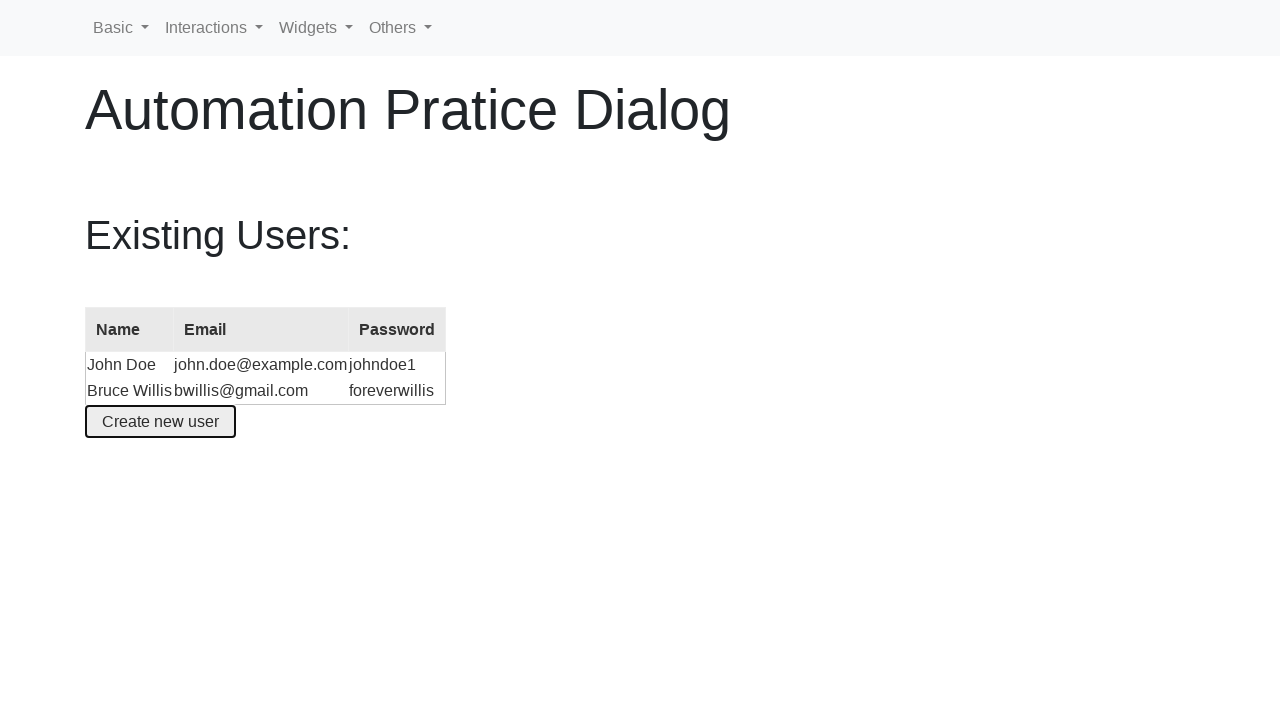